Tests iframe functionality by switching to two different iframes (big and small) and verifying that each contains the expected heading text "This is a sample page".

Starting URL: https://demoqa.com/frames

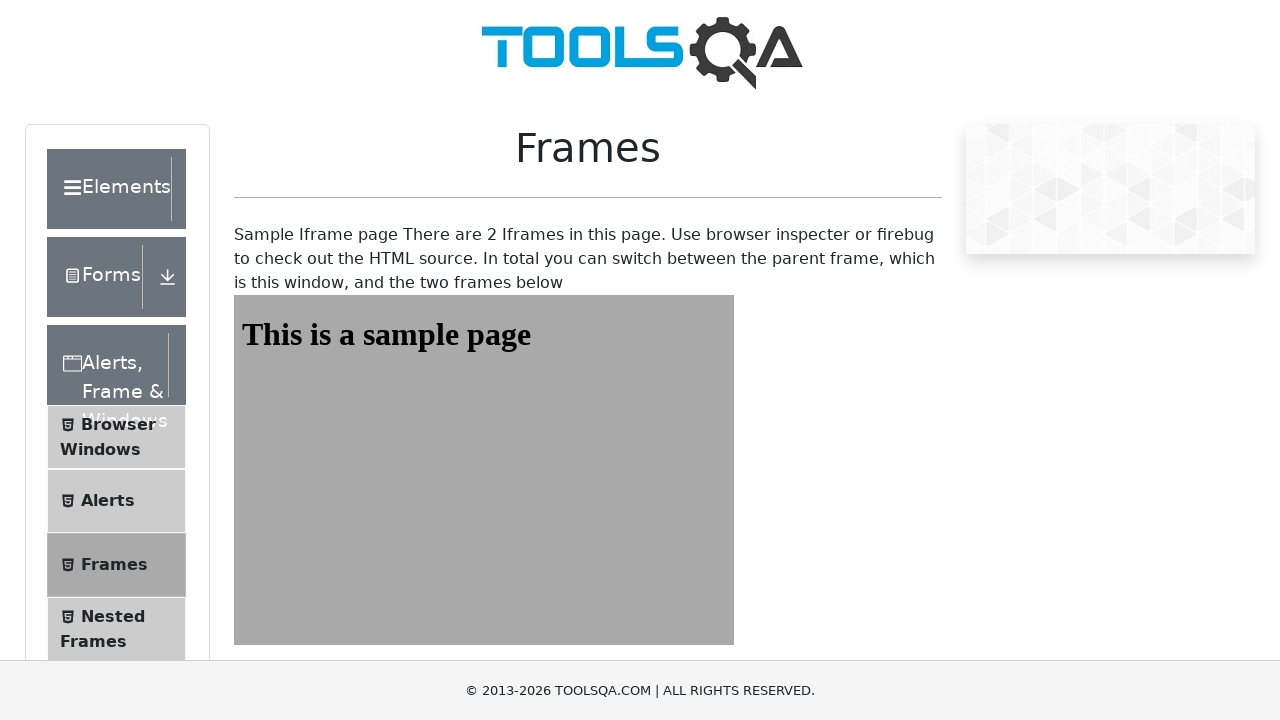

Navigated to https://demoqa.com/frames
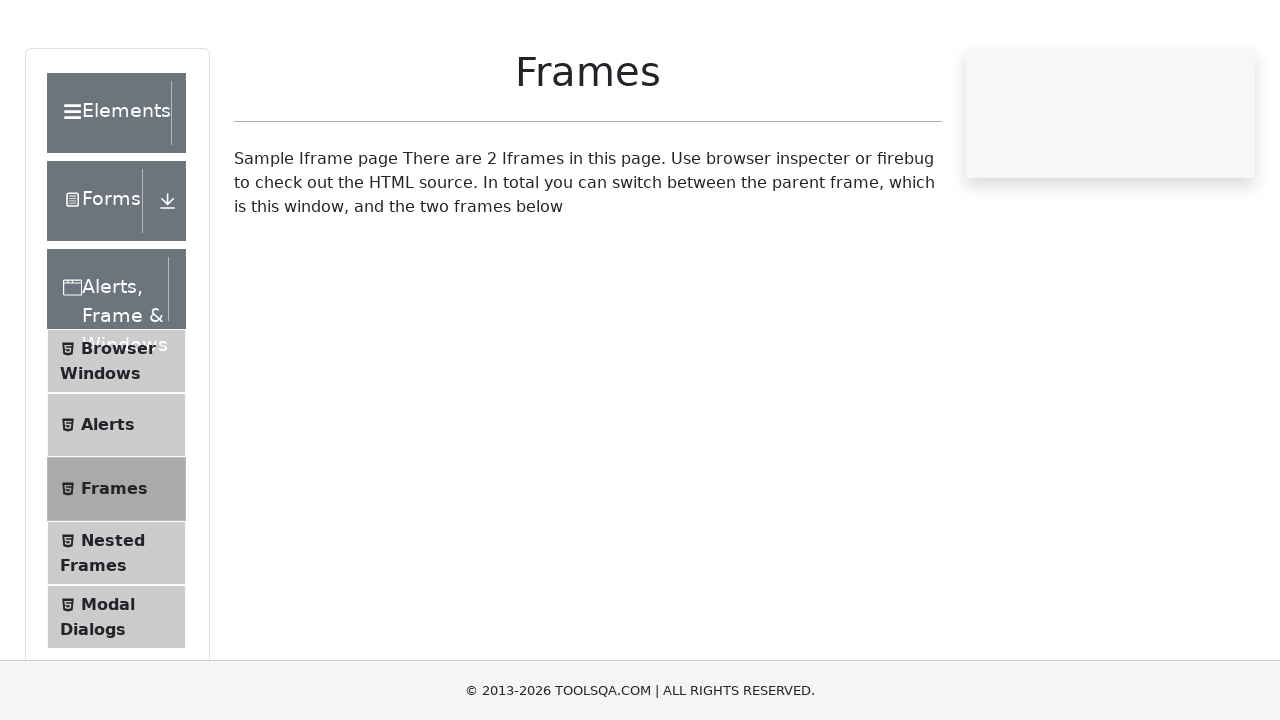

Set expected heading text to 'This is a sample page'
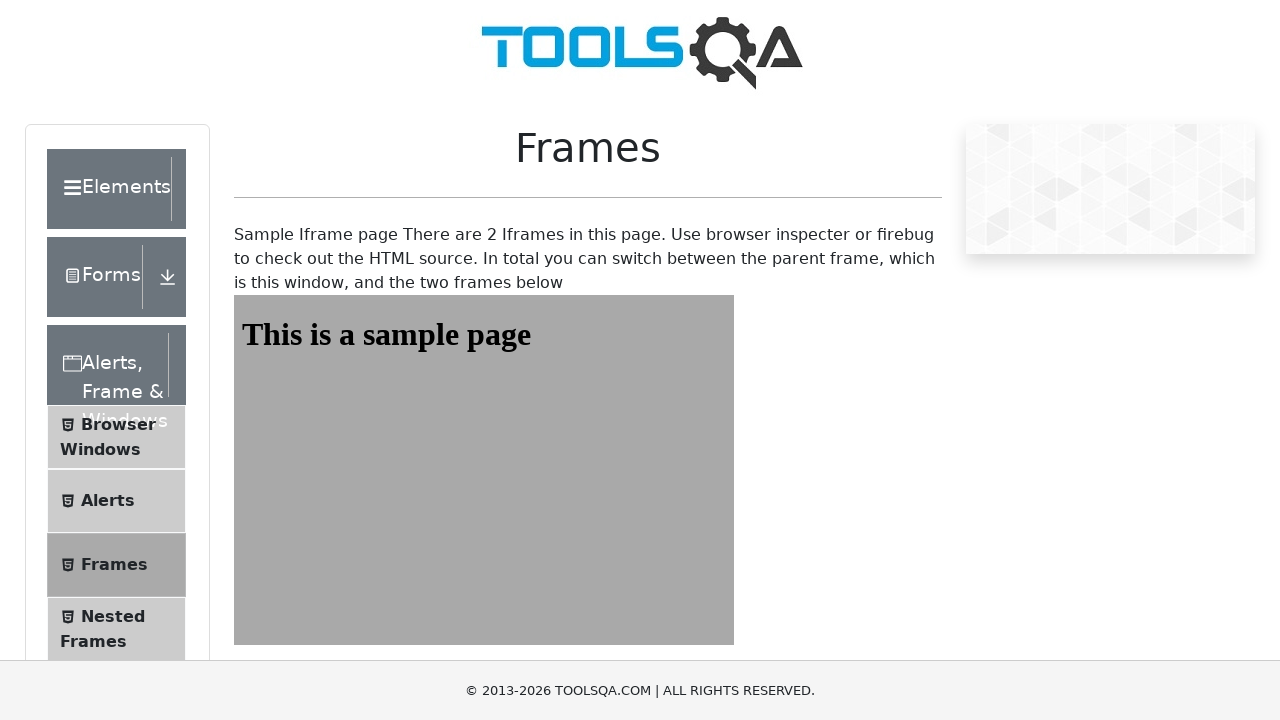

Located the big iframe (#frame1)
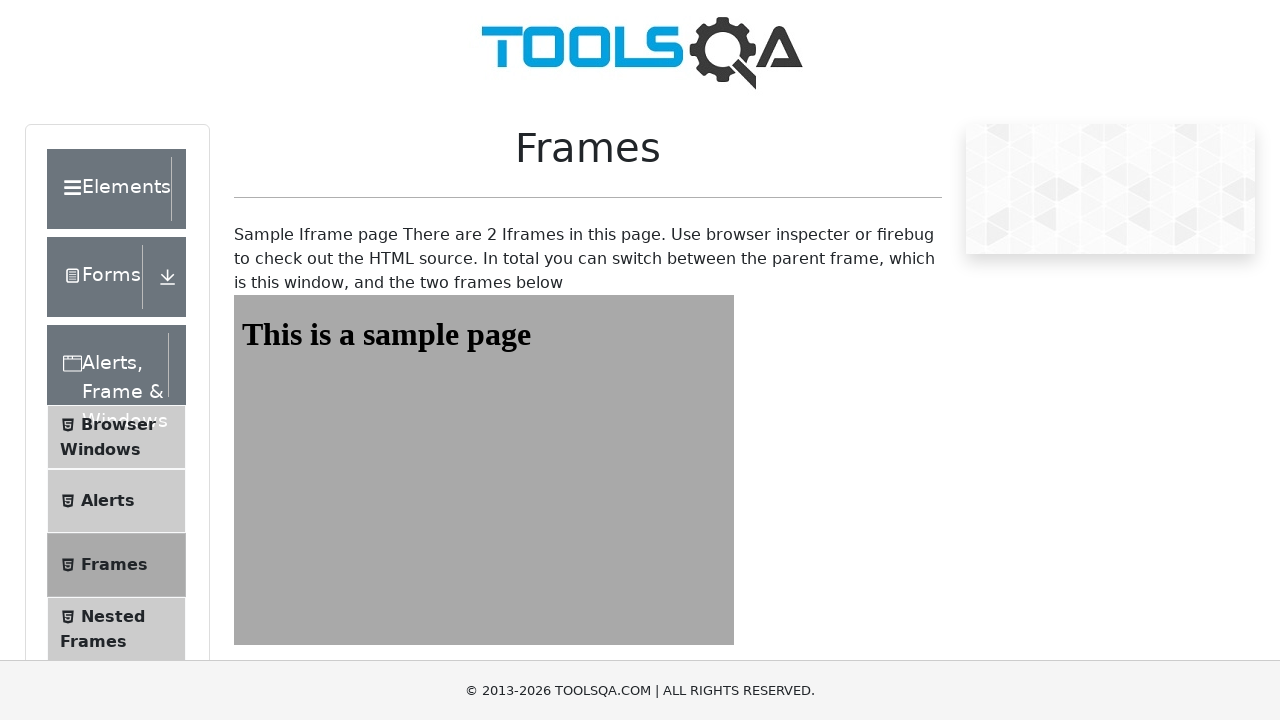

Retrieved heading text from big iframe: 'This is a sample page'
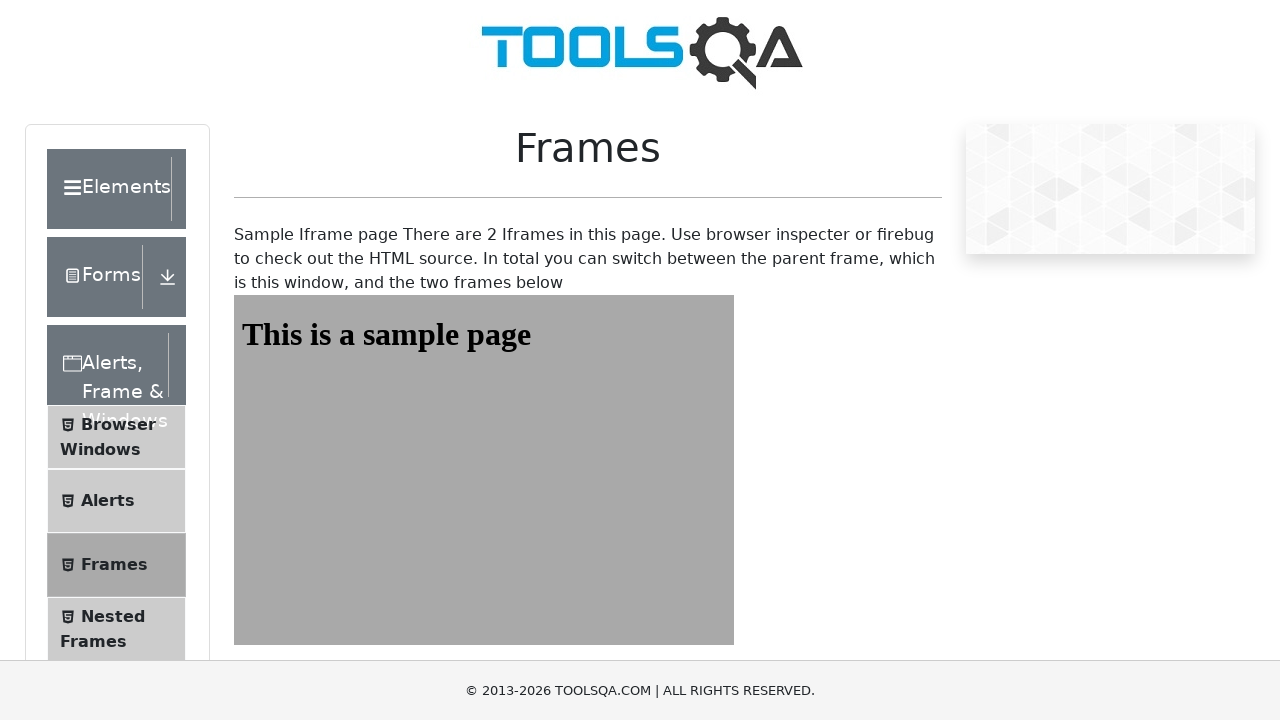

Verified big iframe heading text matches expected text
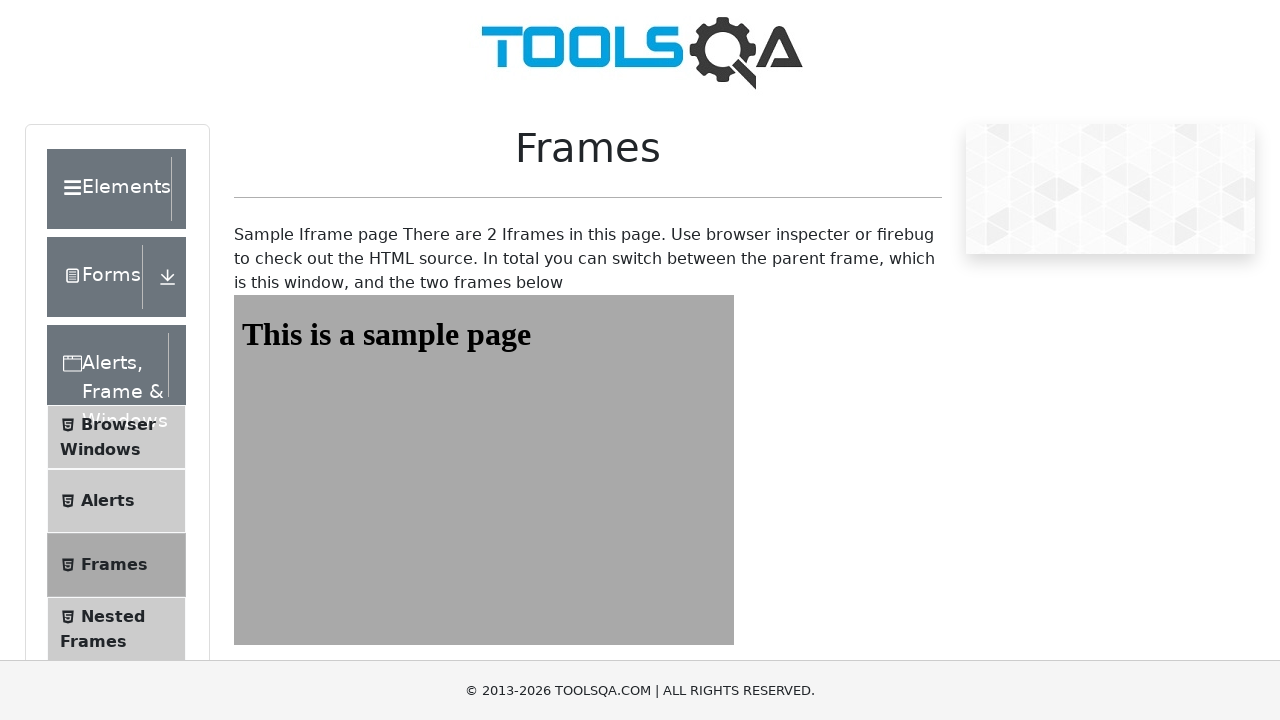

Located the small iframe (#frame2)
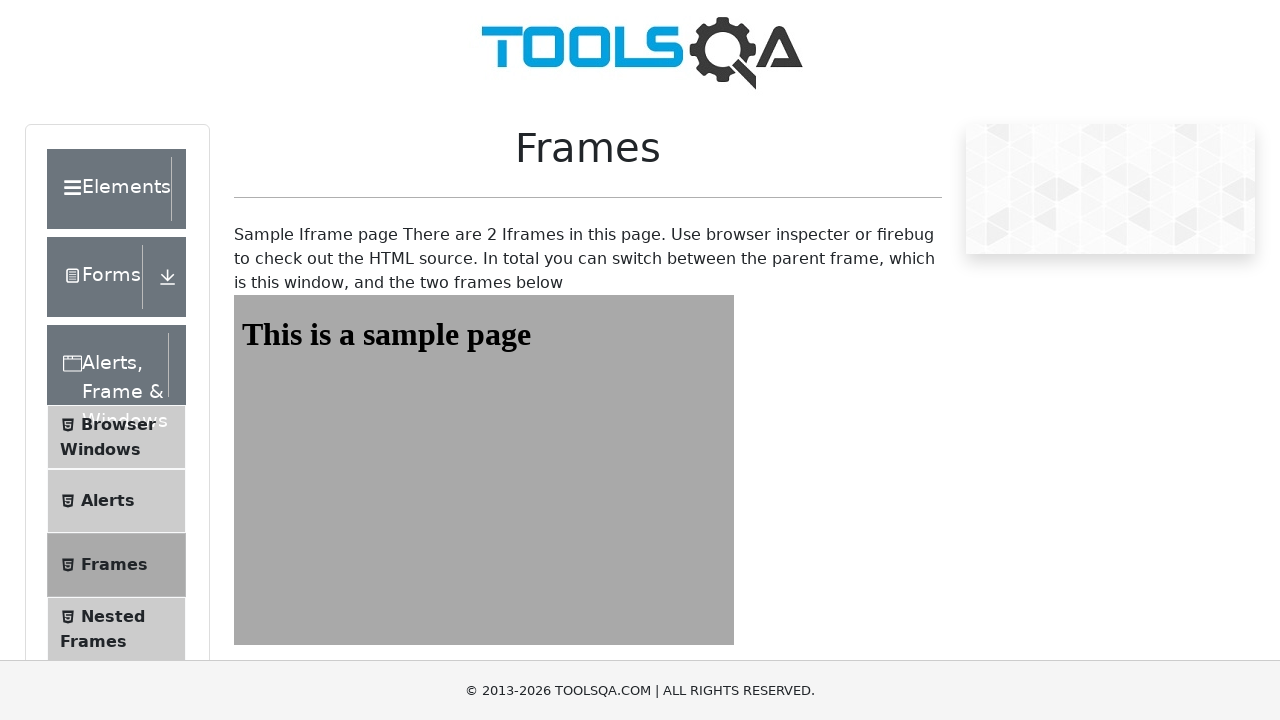

Retrieved heading text from small iframe: 'This is a sample page'
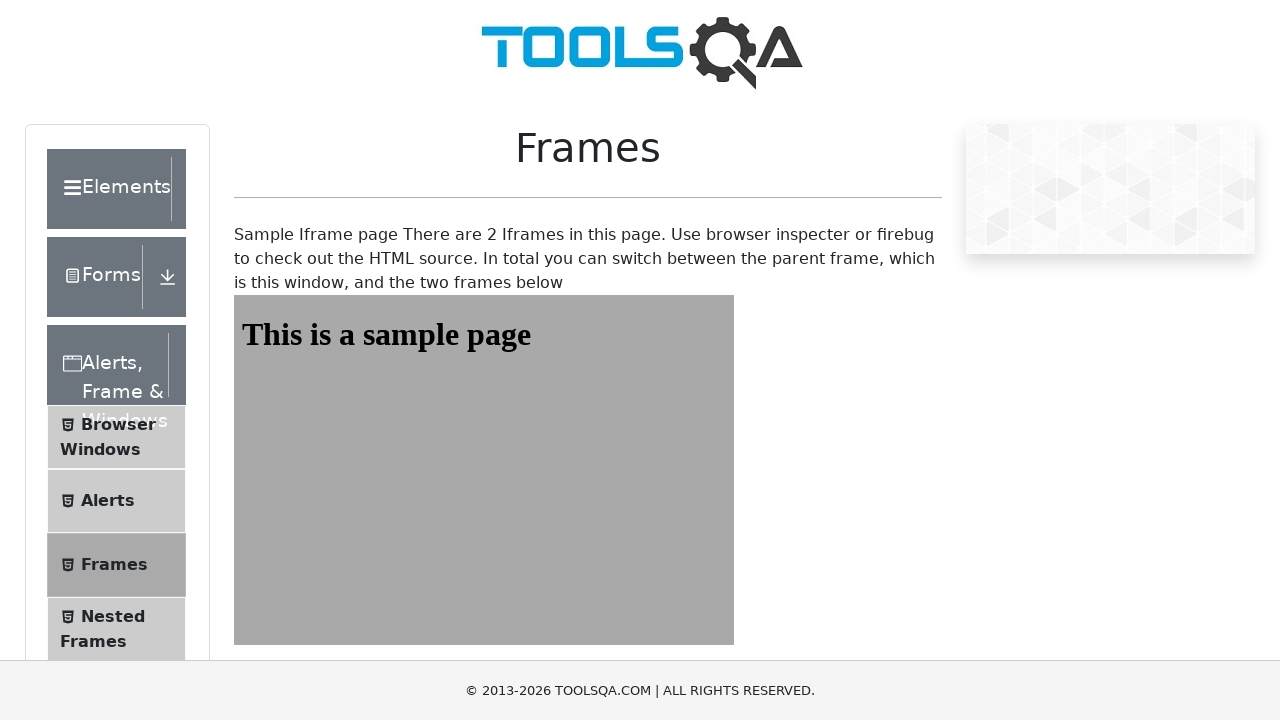

Verified small iframe heading text matches expected text
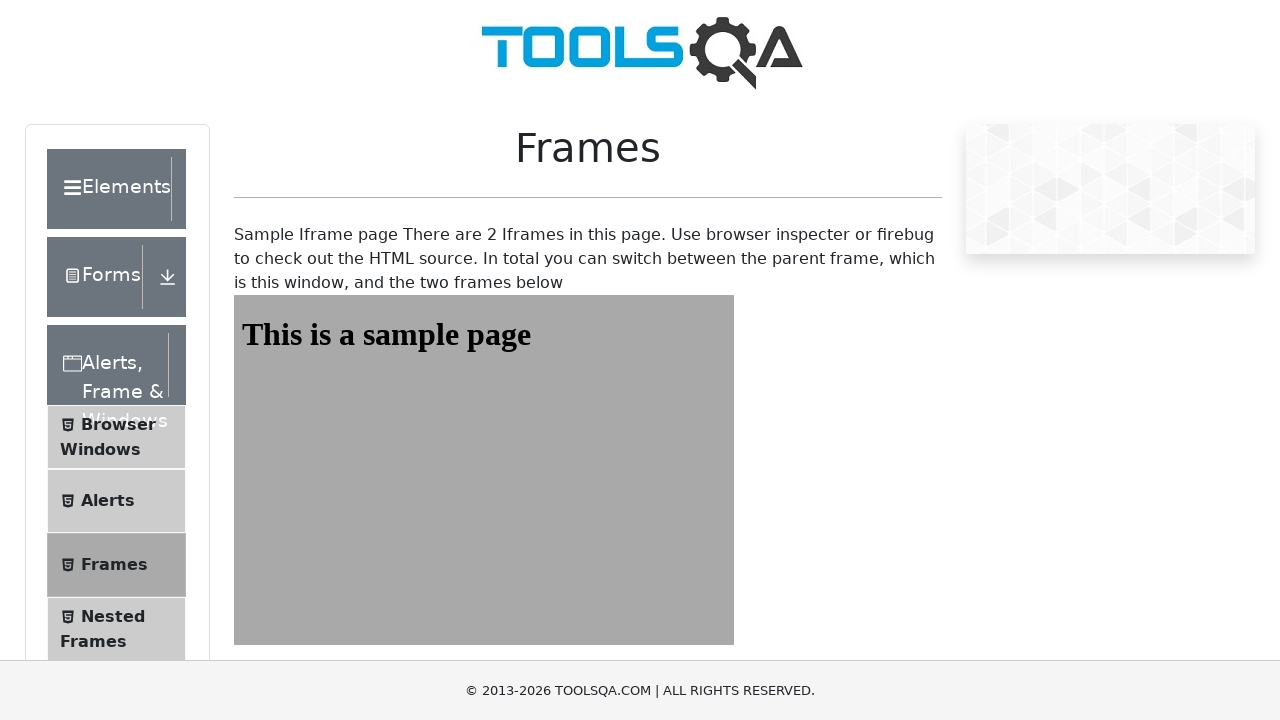

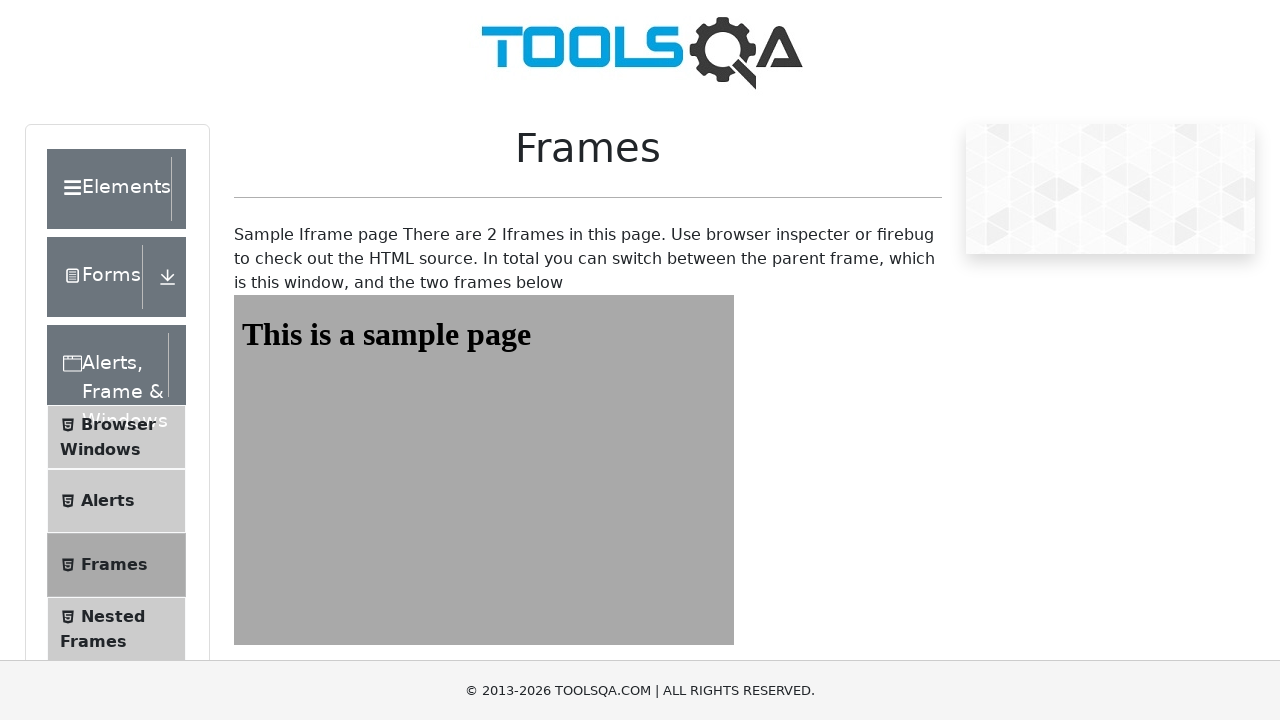